Tests file upload functionality on SmallPDF's PDF to JPG converter by clicking the file chooser and simulating a file upload

Starting URL: https://smallpdf.com/pdf-to-jpg

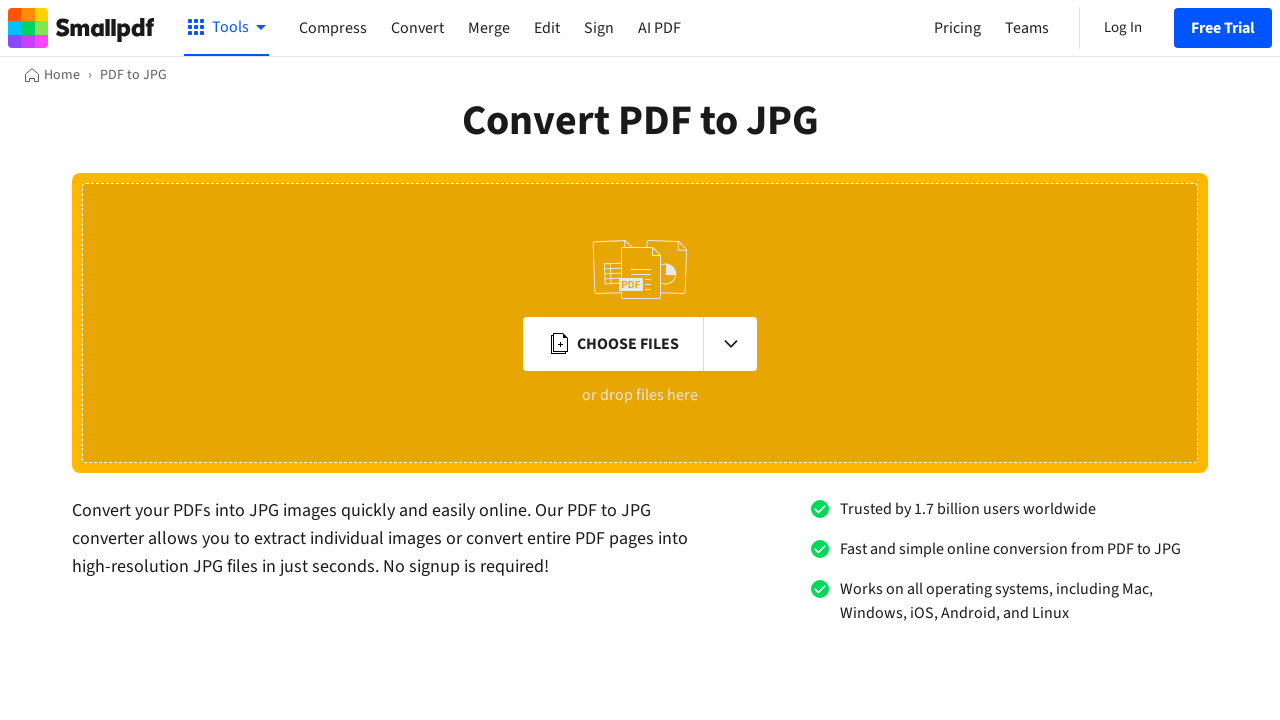

Waited for 'Choose File' button to be visible on SmallPDF PDF to JPG converter page
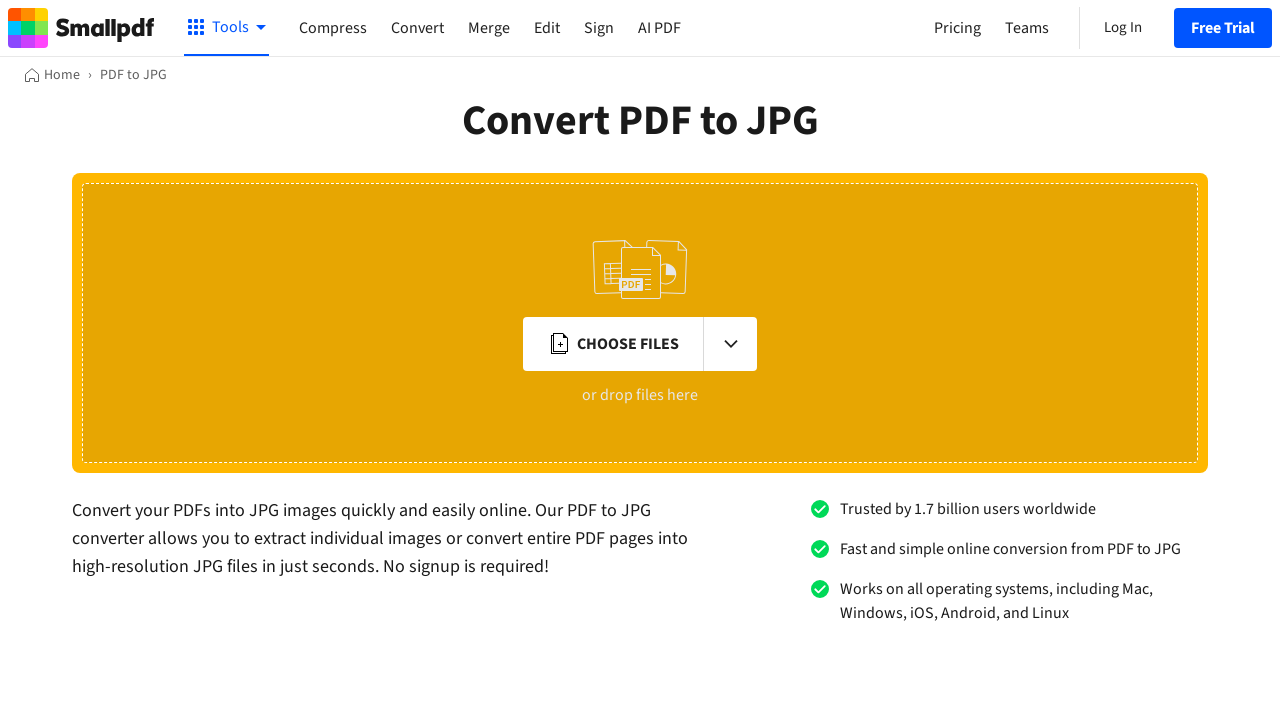

Clicked 'Choose File' button and intercepted file chooser dialog at (628, 344) on text=Choose File
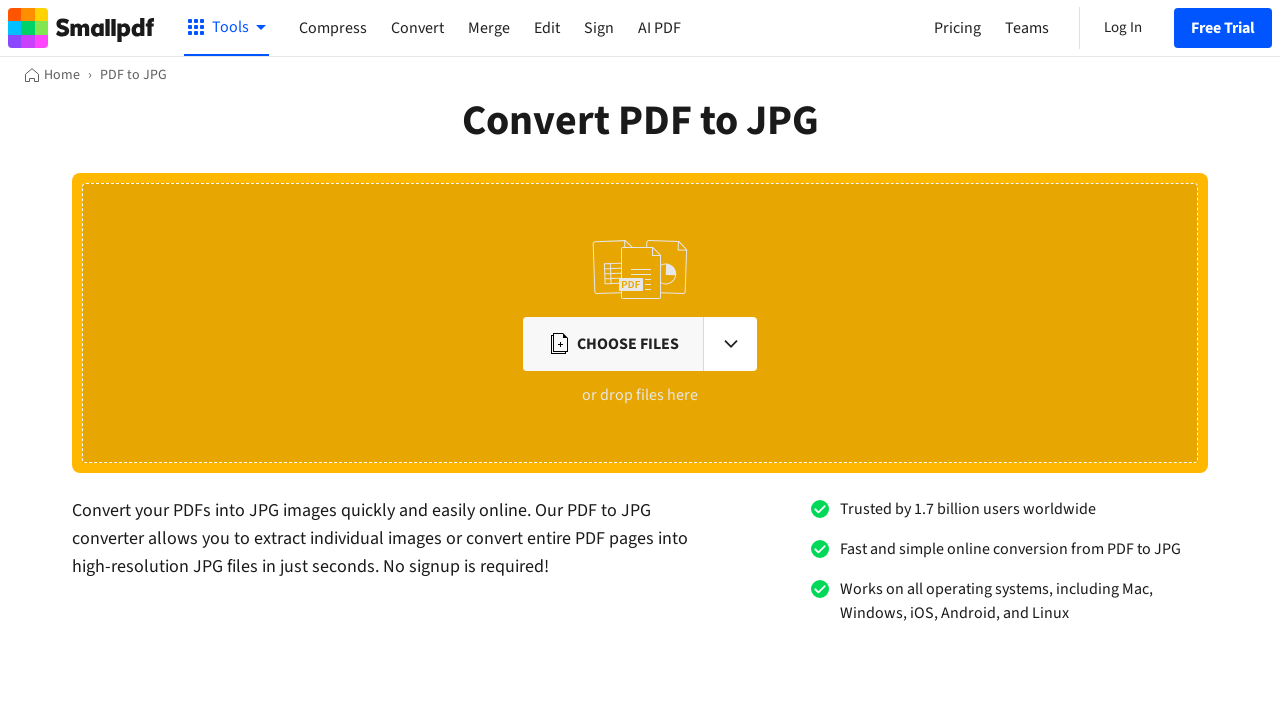

Obtained file chooser object from intercepted dialog
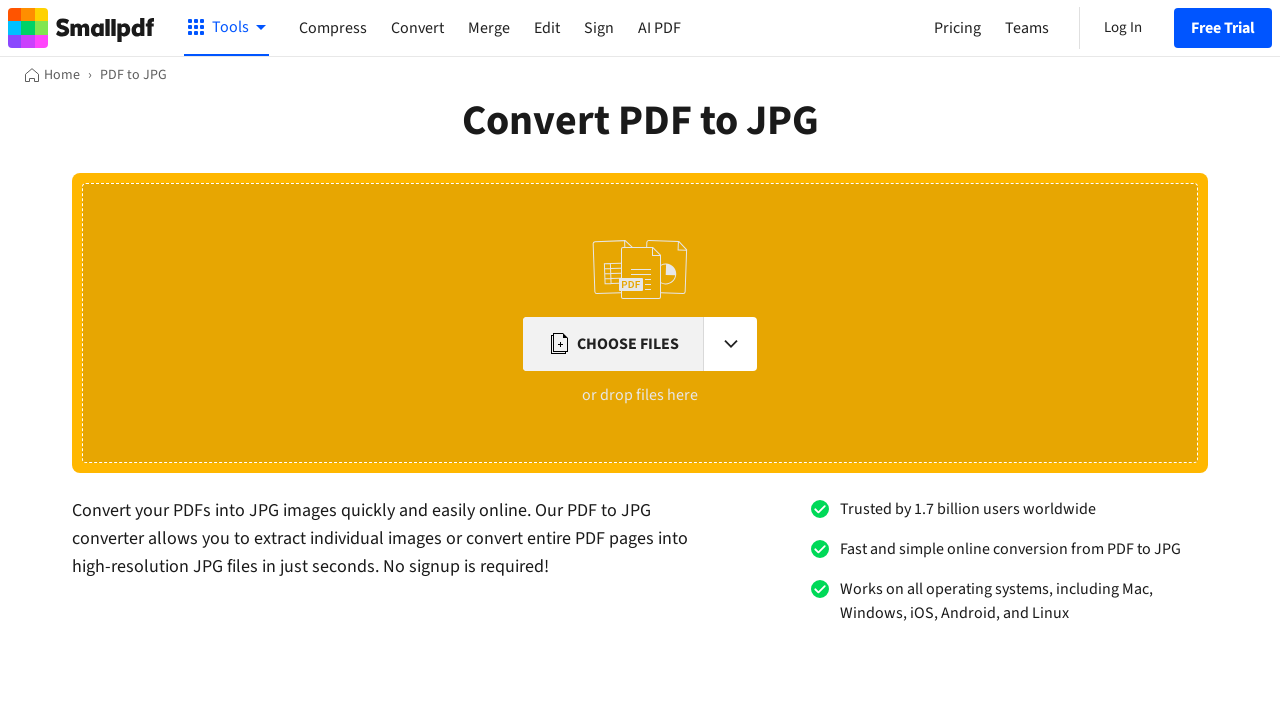

Waited 2 seconds for file dialog to fully appear
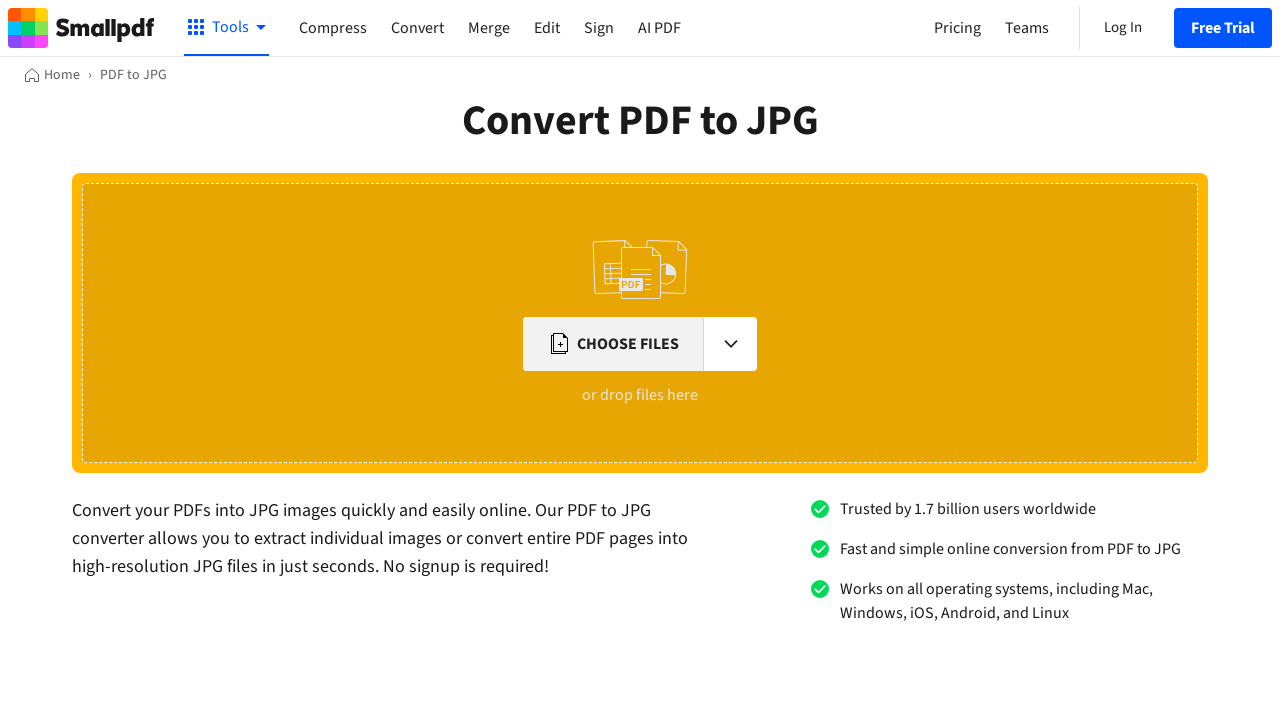

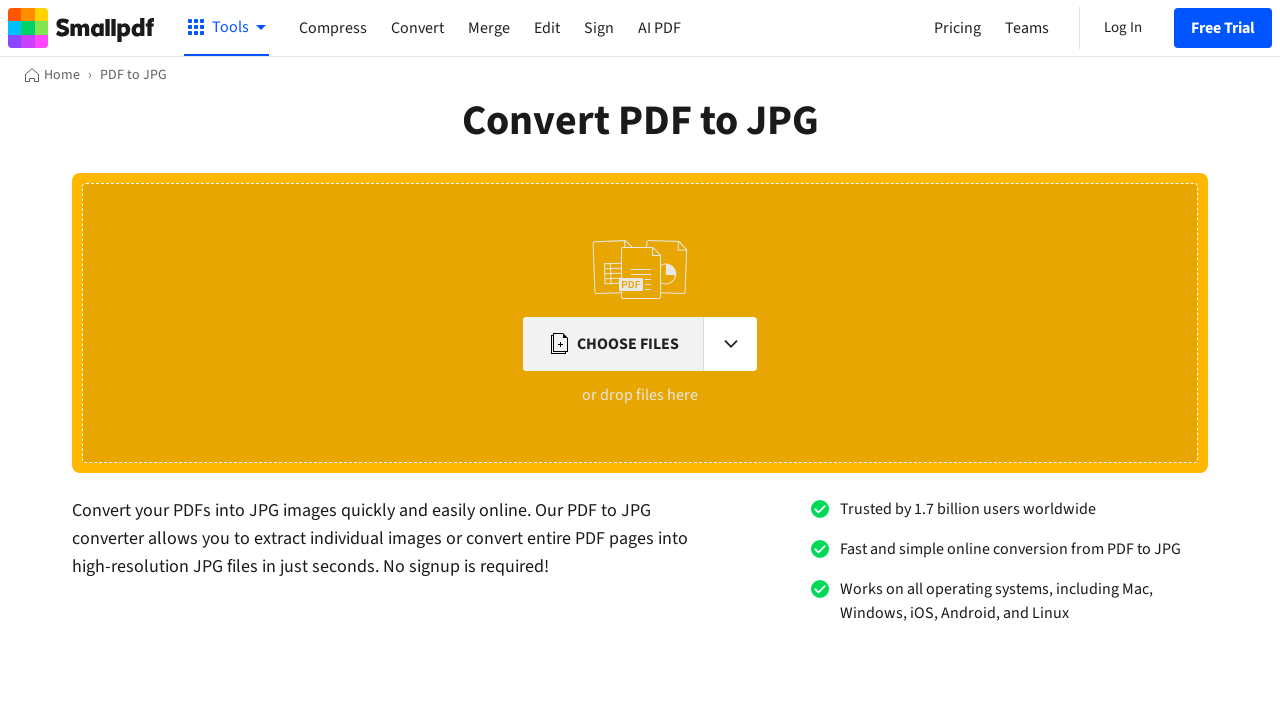